Navigates to the Rahul Shetty Academy Automation Practice page and clears all browser cookies to demonstrate cookie management functionality.

Starting URL: https://rahulshettyacademy.com/AutomationPractice/

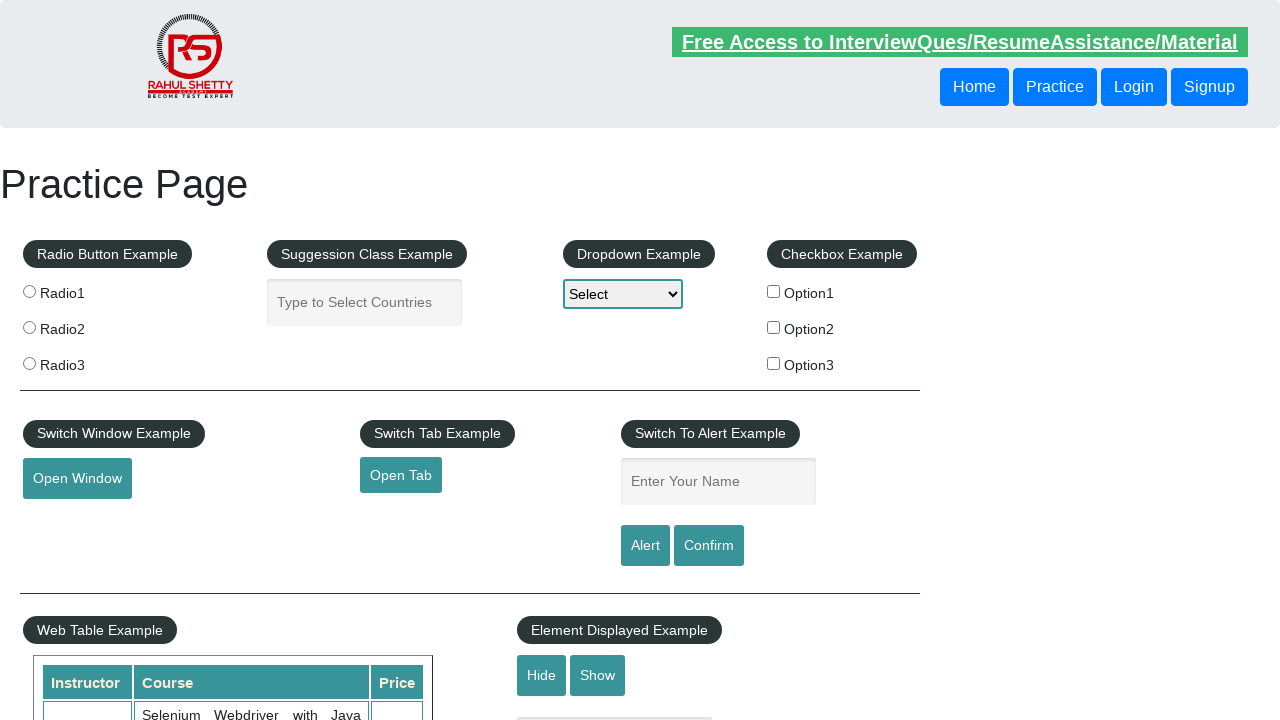

Navigated to Rahul Shetty Academy Automation Practice page
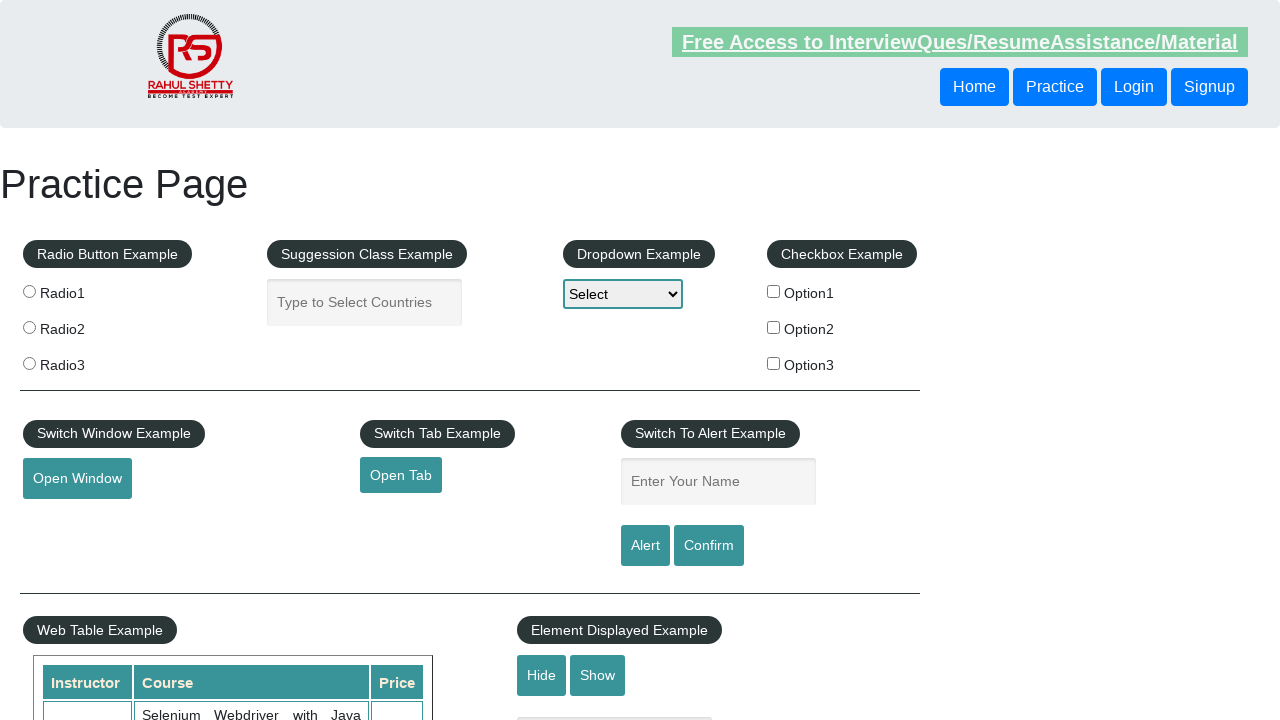

Cleared all browser cookies
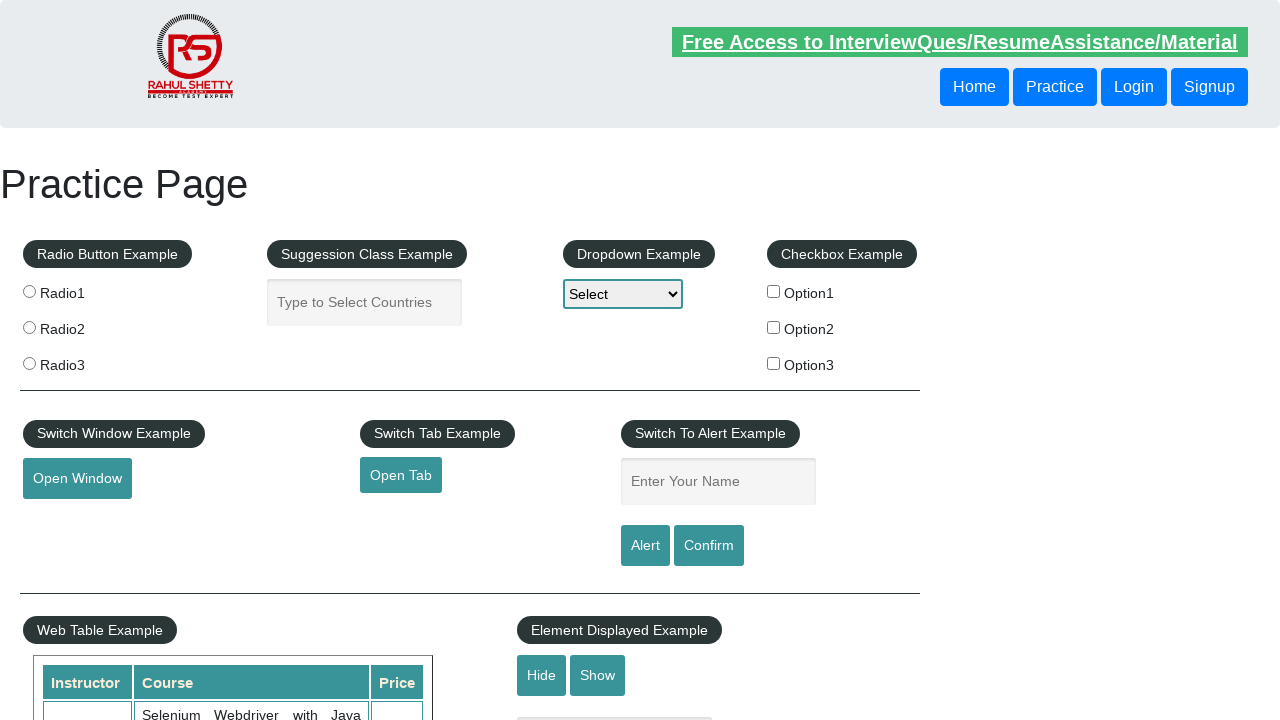

Verified page loaded by confirming name field element is present
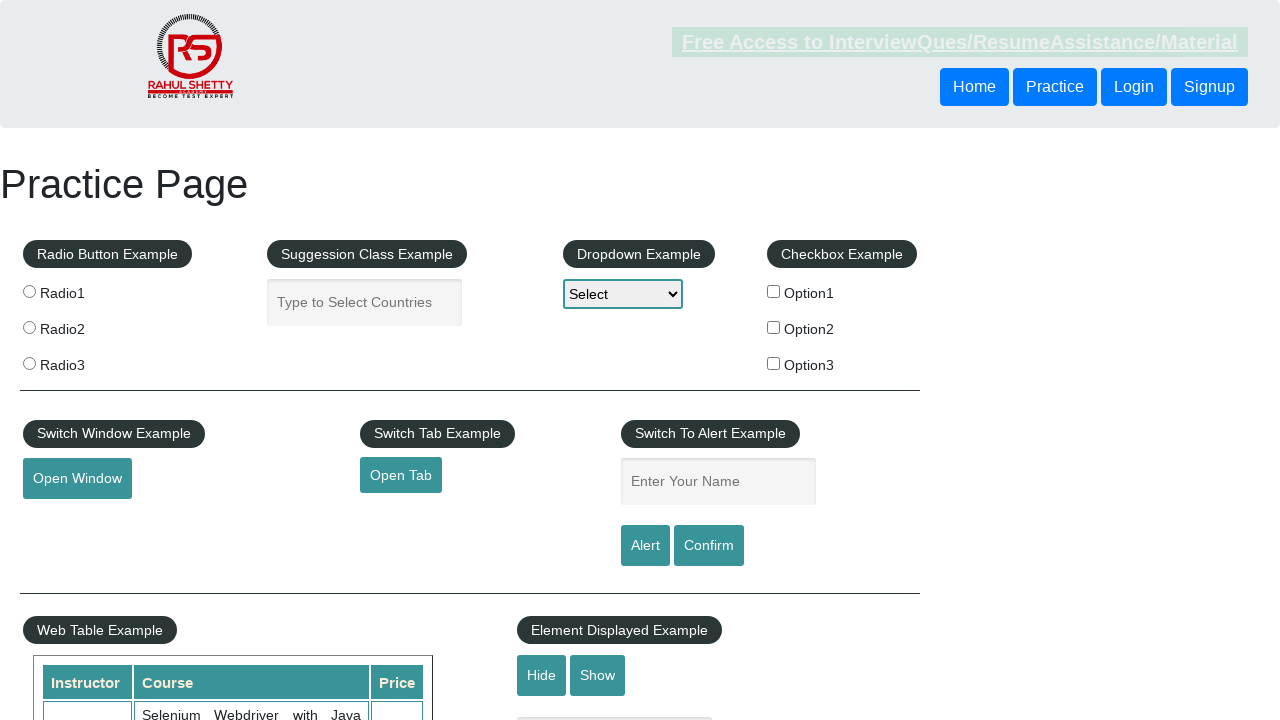

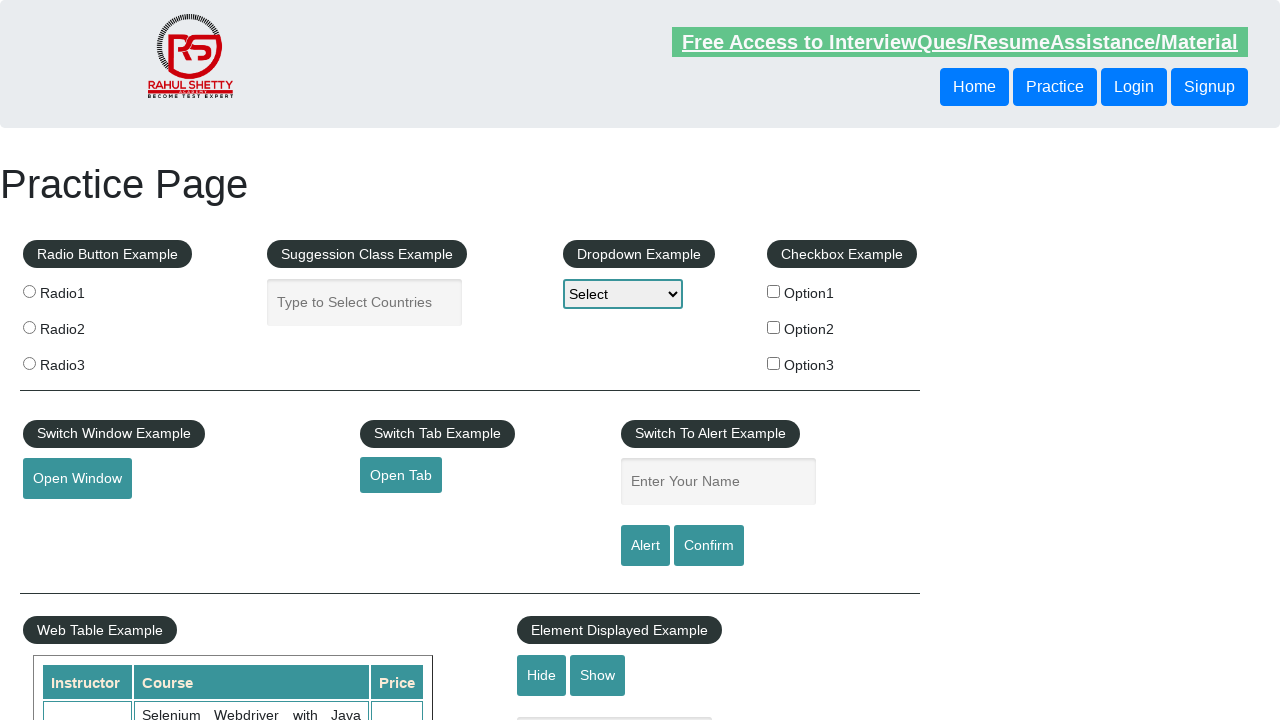